Tests navigation to an alerted page by clicking a button, accepting two consecutive JavaScript alerts, and verifying the final page URL

Starting URL: https://kristinek.github.io/site/examples/alerts_popups

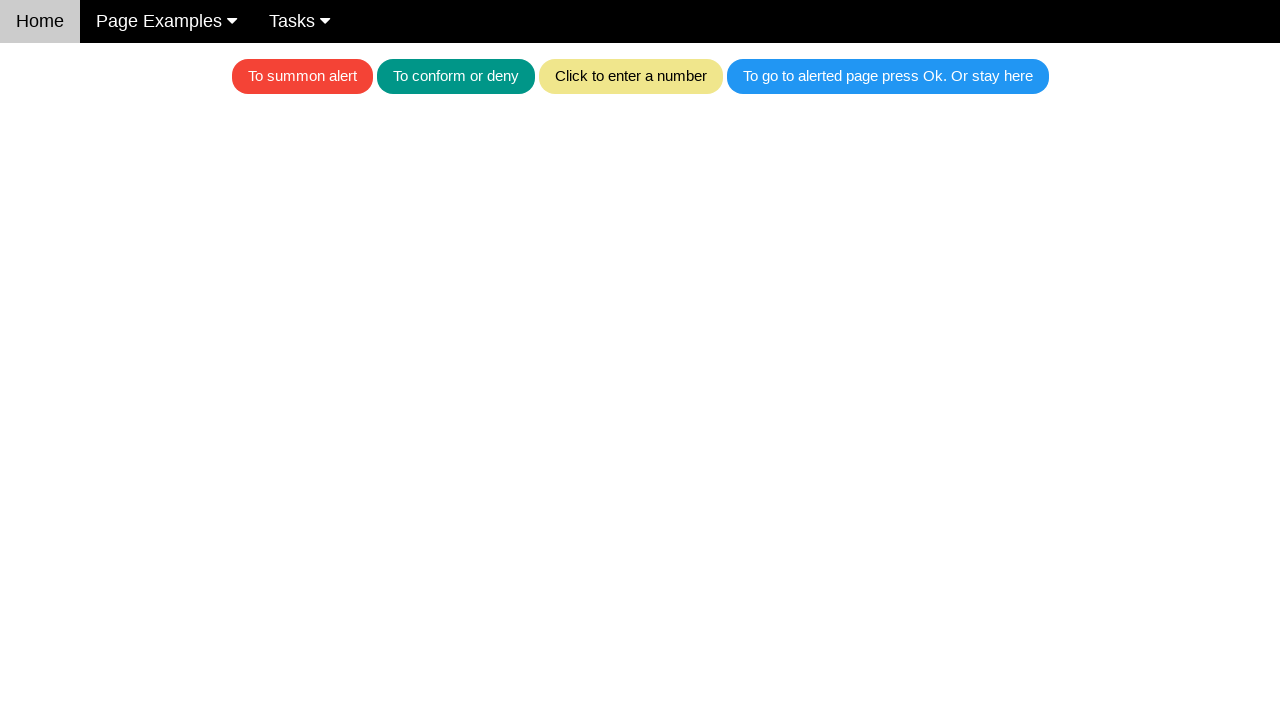

Clicked button to trigger first alert at (888, 76) on .w3-blue
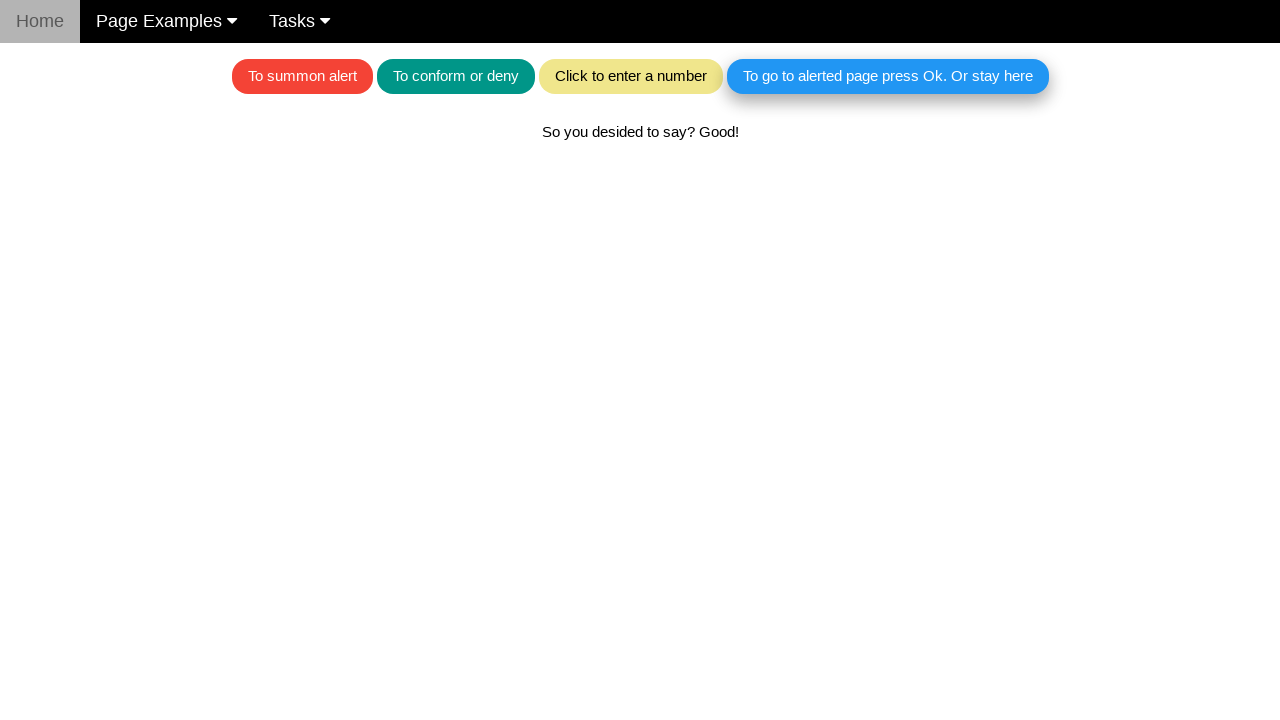

Set up dialog handler to accept alerts
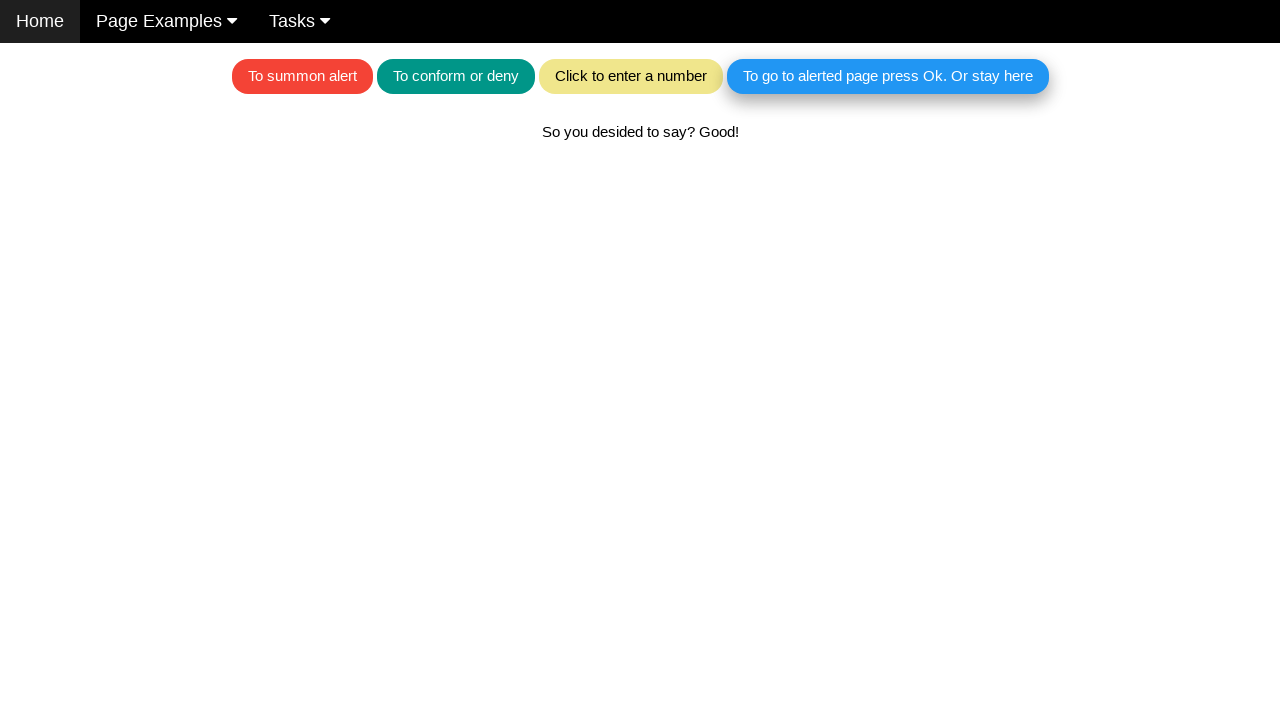

Waited for dialog to appear
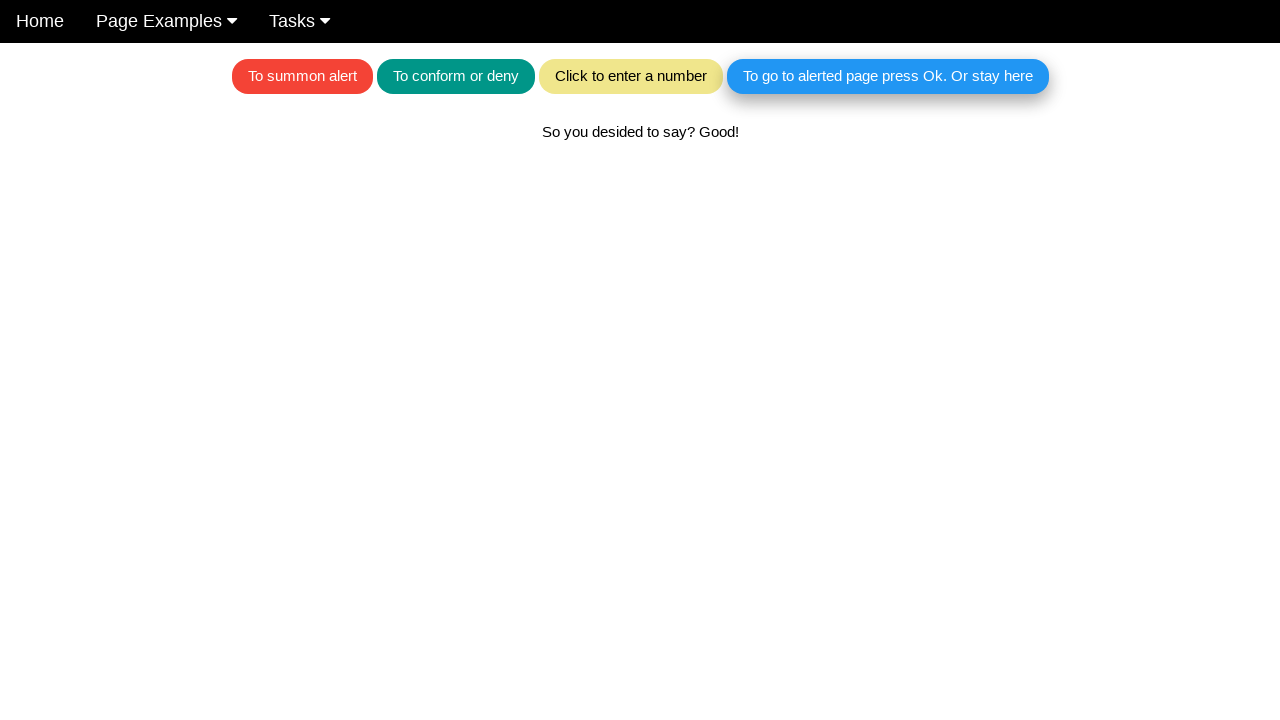

Configured handler for multiple consecutive alerts
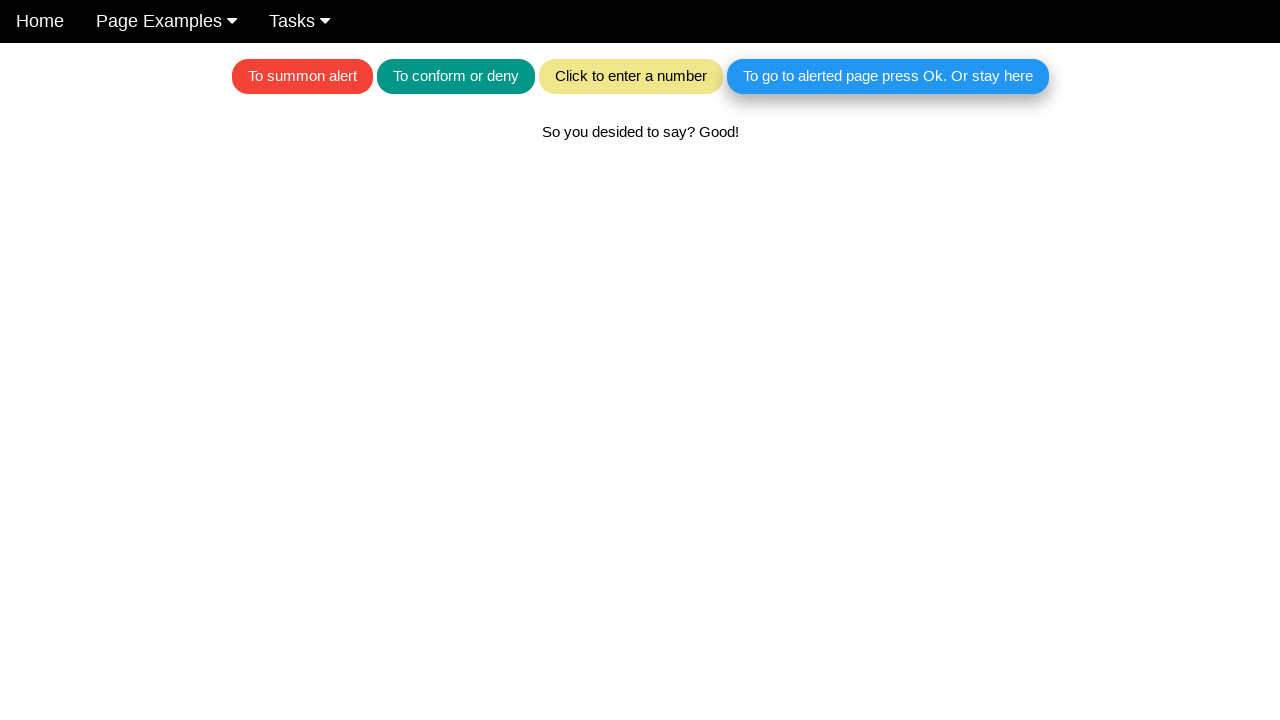

Clicked button to trigger alerts and navigation at (888, 76) on .w3-blue
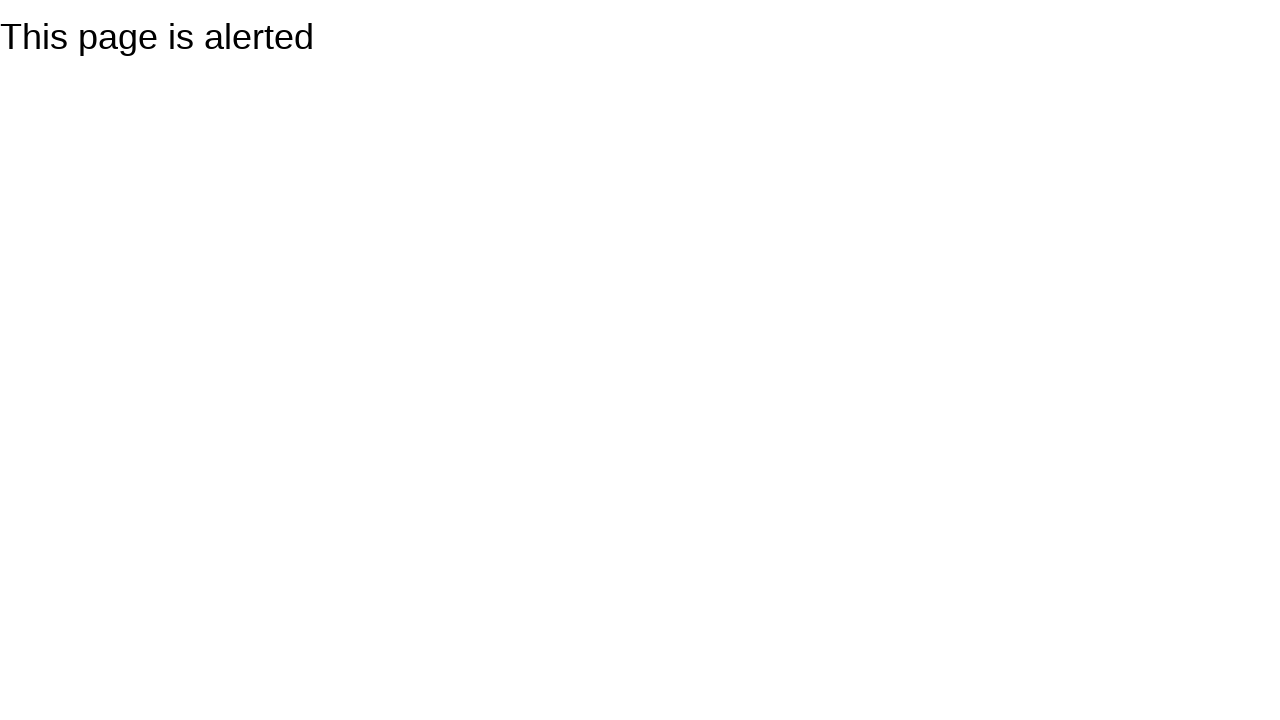

Navigation to alerted page completed successfully
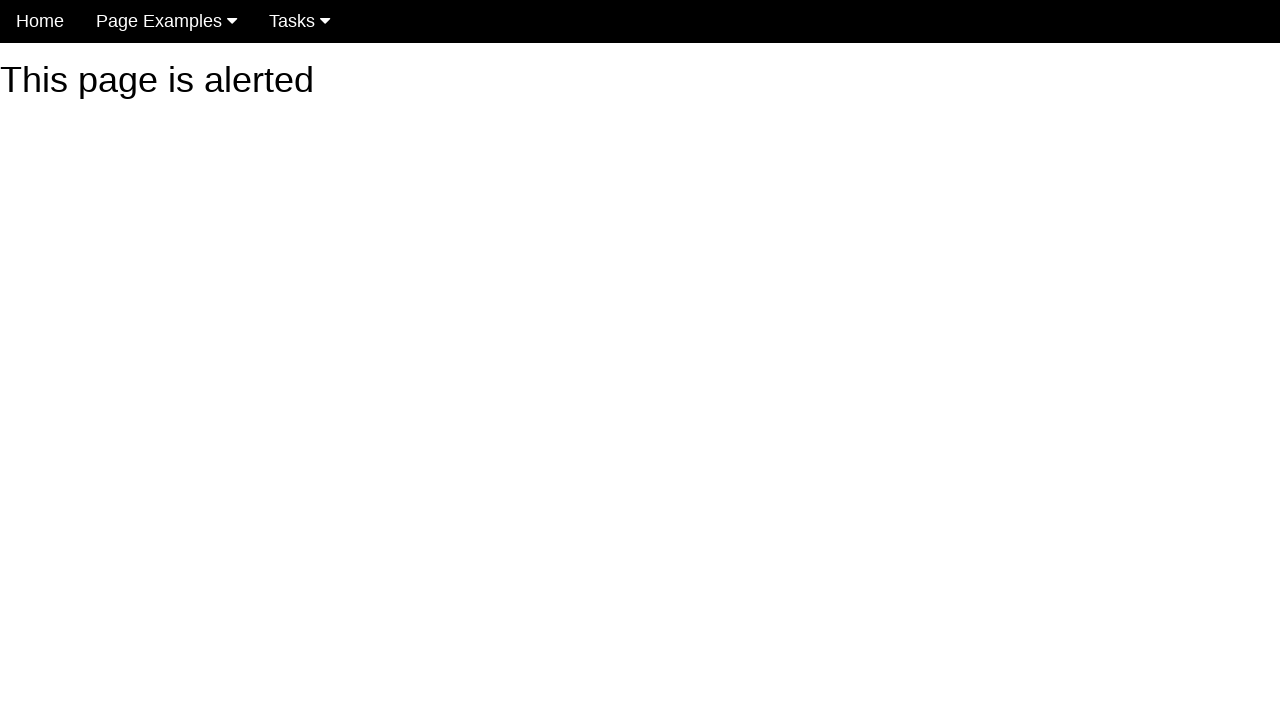

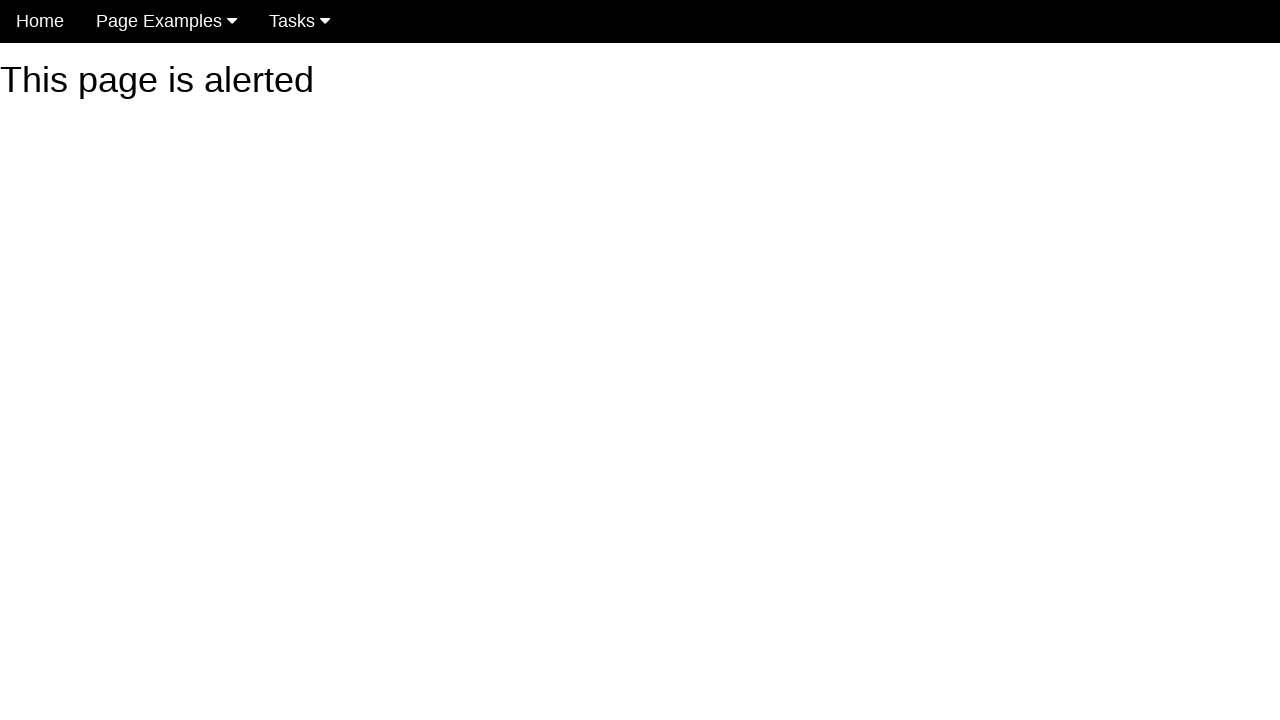